Tests dropdown and checkbox functionality on a practice page by selecting a senior citizen discount checkbox, opening a passenger info dropdown, incrementing the adult count 4 times, and closing the dropdown.

Starting URL: https://rahulshettyacademy.com/dropdownsPractise/

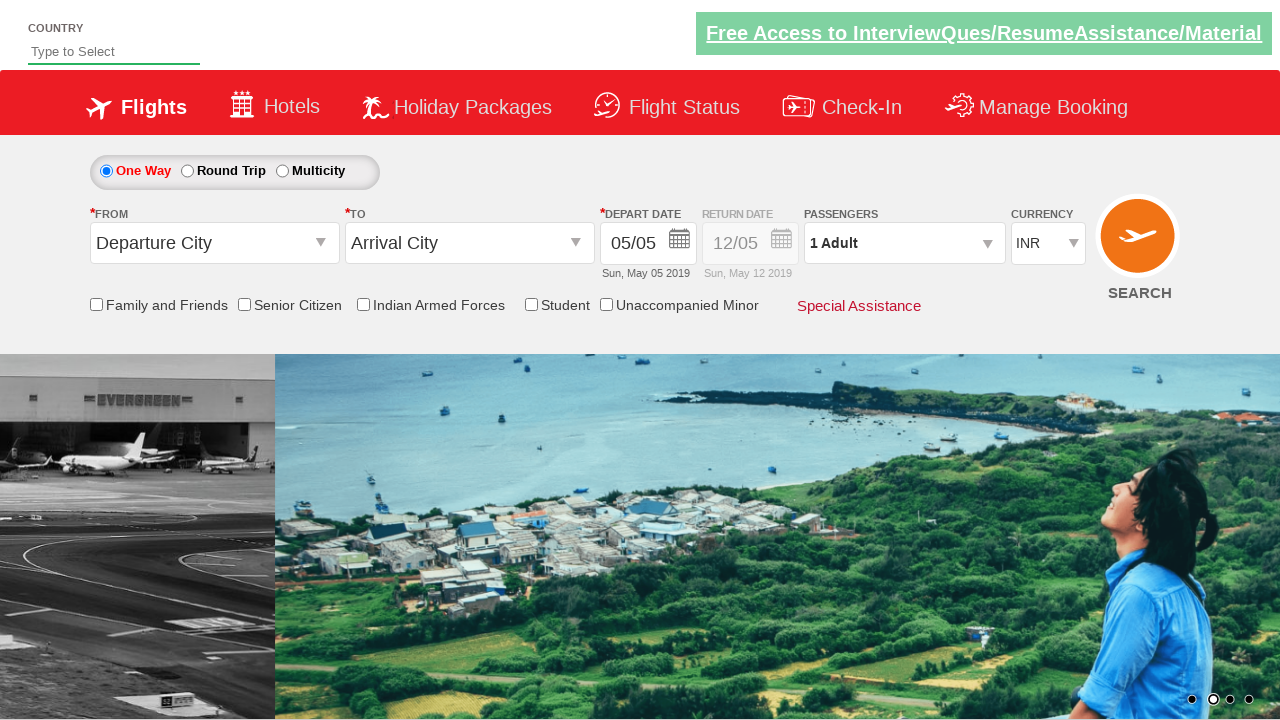

Clicked on Senior Citizen Discount checkbox at (244, 304) on input[id*='SeniorCitizenDiscount']
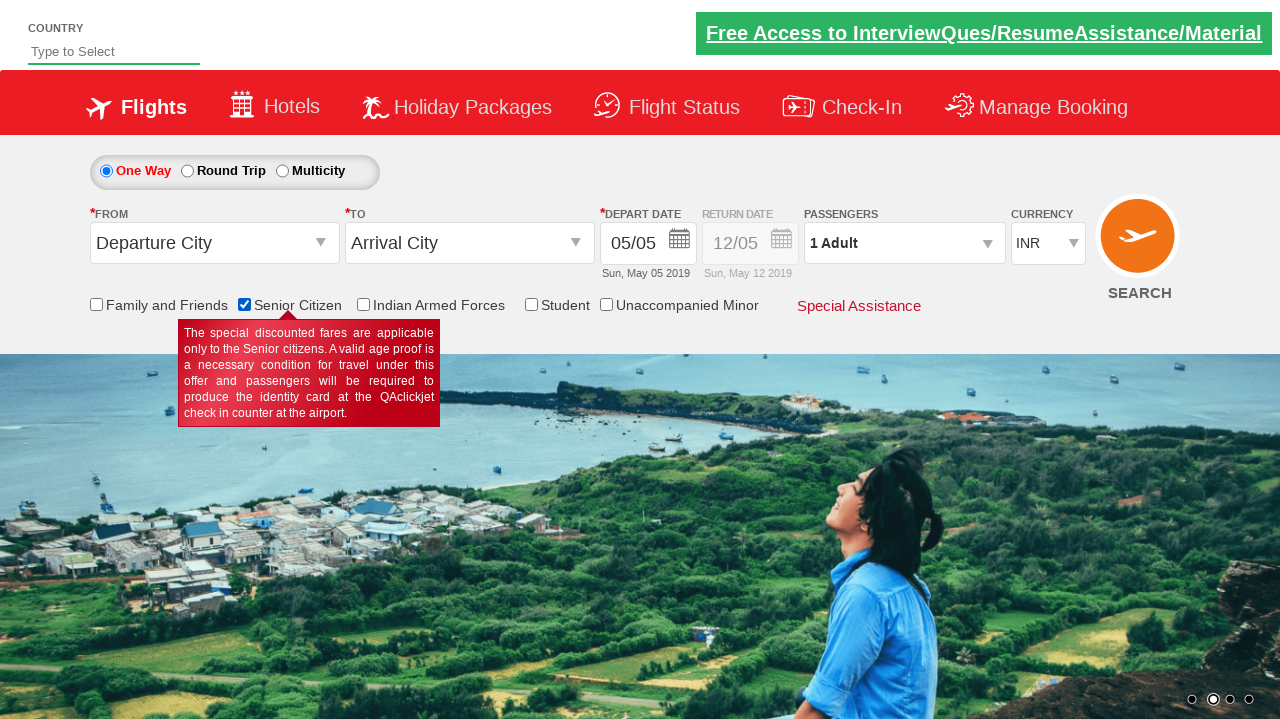

Clicked on passenger info dropdown to open it at (904, 243) on #divpaxinfo
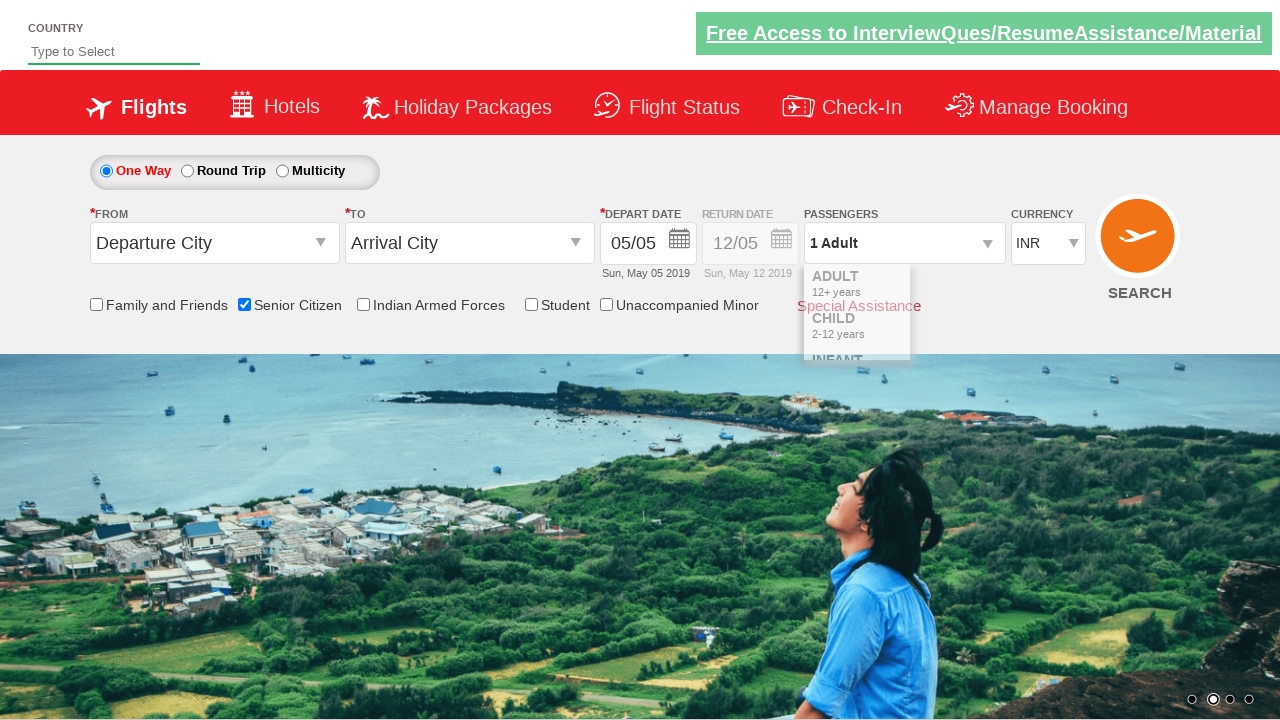

Waited for dropdown to open
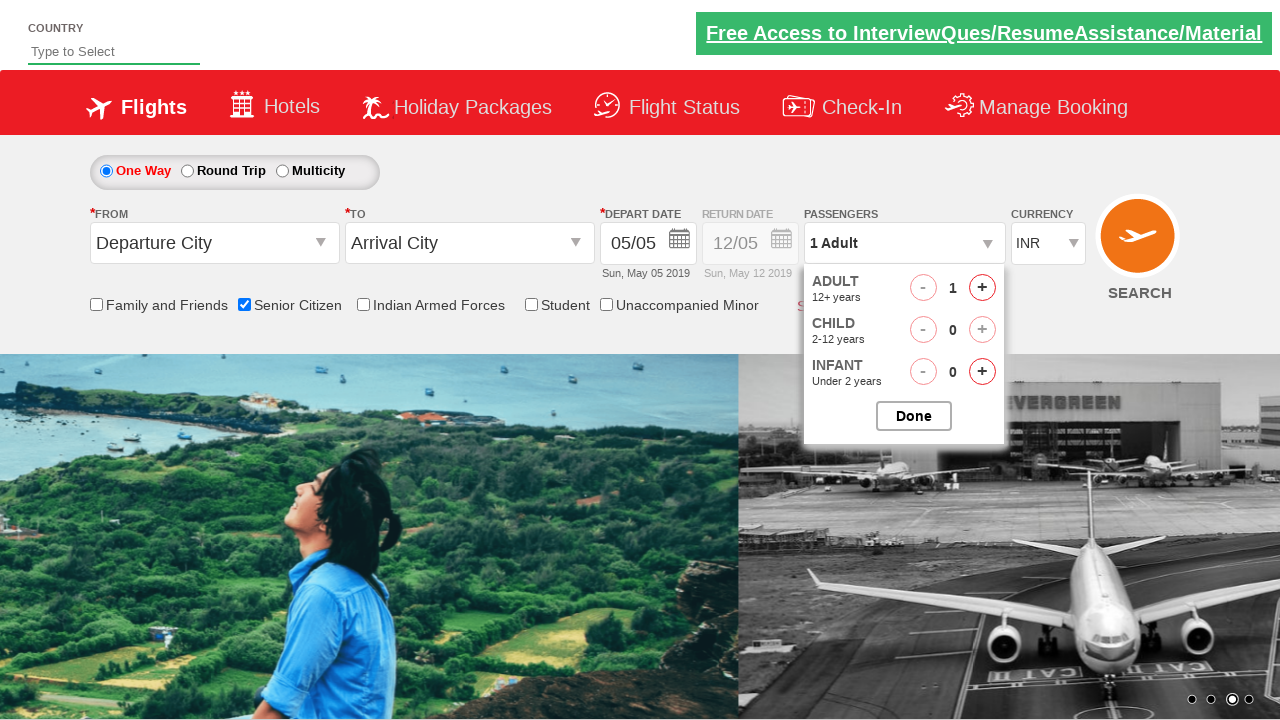

Incremented adult count (iteration 1 of 4) at (982, 288) on #hrefIncAdt
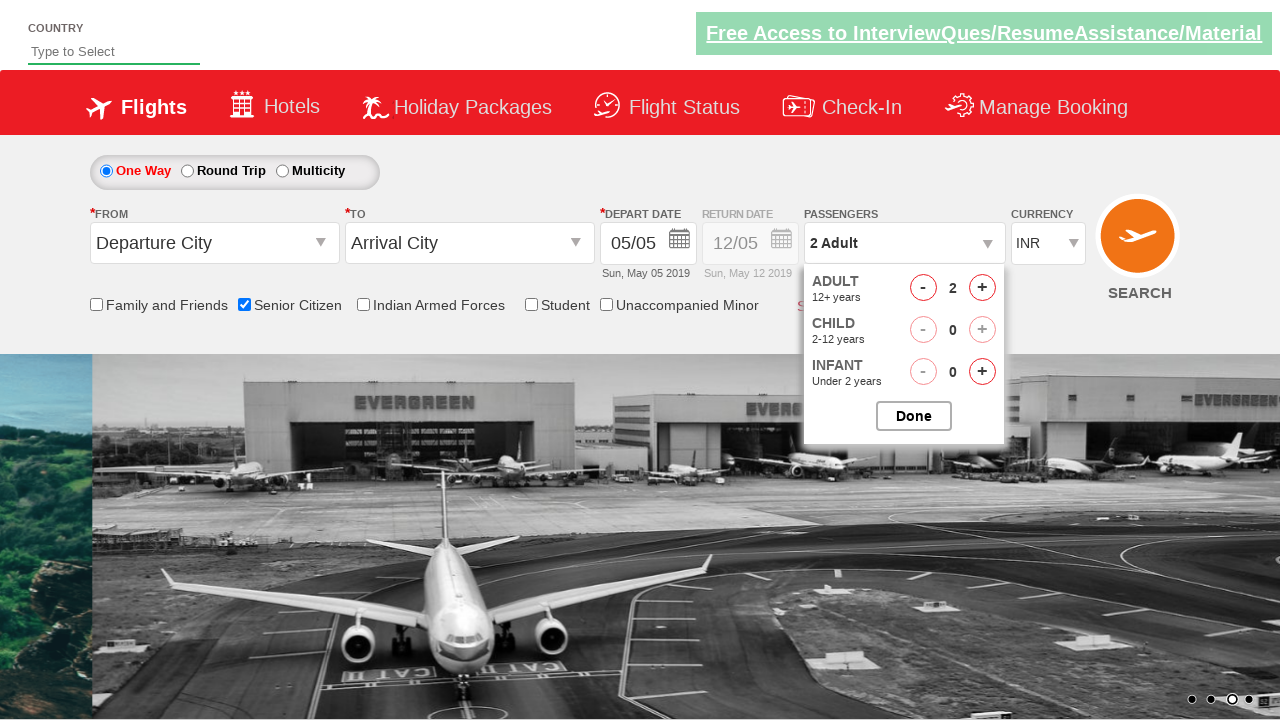

Incremented adult count (iteration 2 of 4) at (982, 288) on #hrefIncAdt
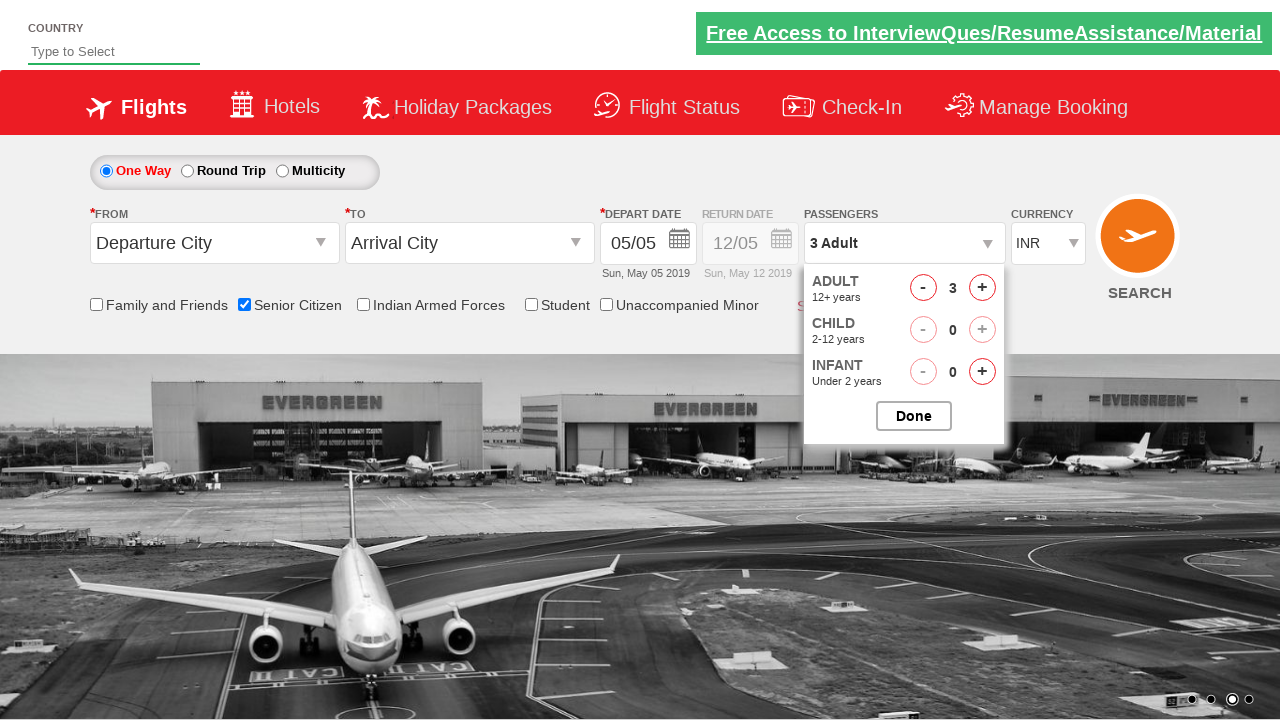

Incremented adult count (iteration 3 of 4) at (982, 288) on #hrefIncAdt
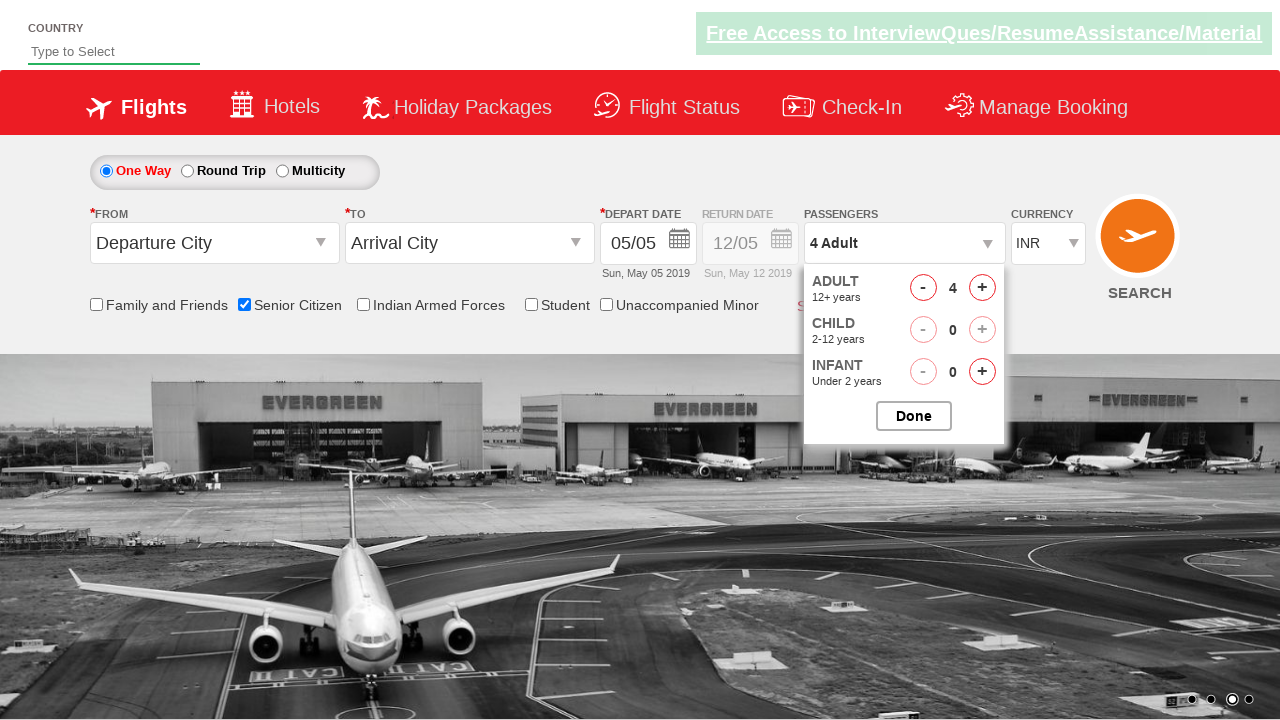

Incremented adult count (iteration 4 of 4) at (982, 288) on #hrefIncAdt
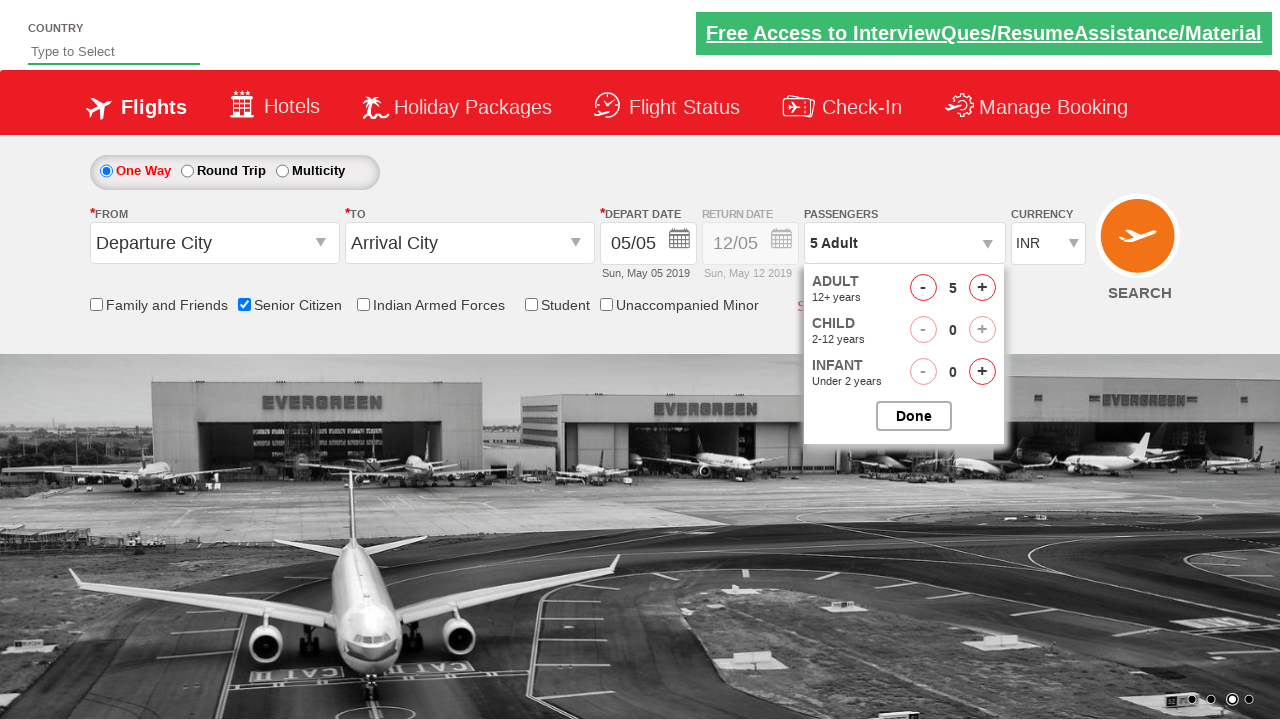

Closed the passenger options dropdown at (914, 416) on #btnclosepaxoption
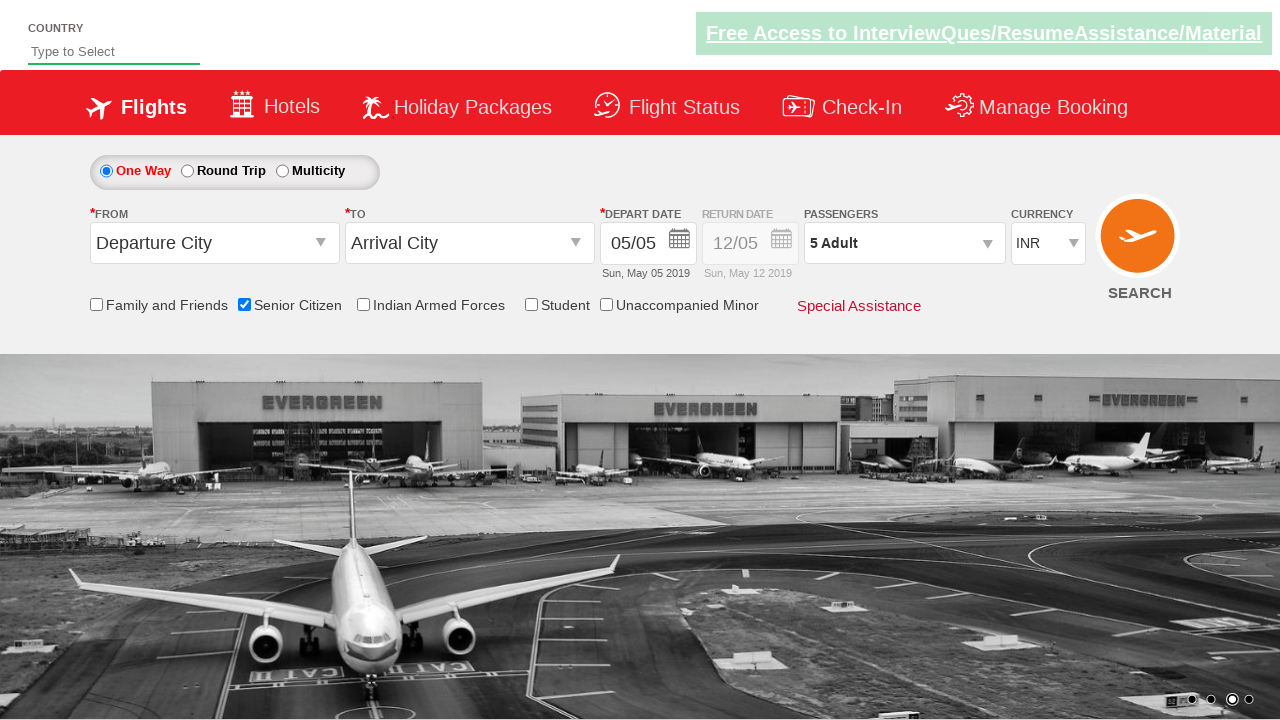

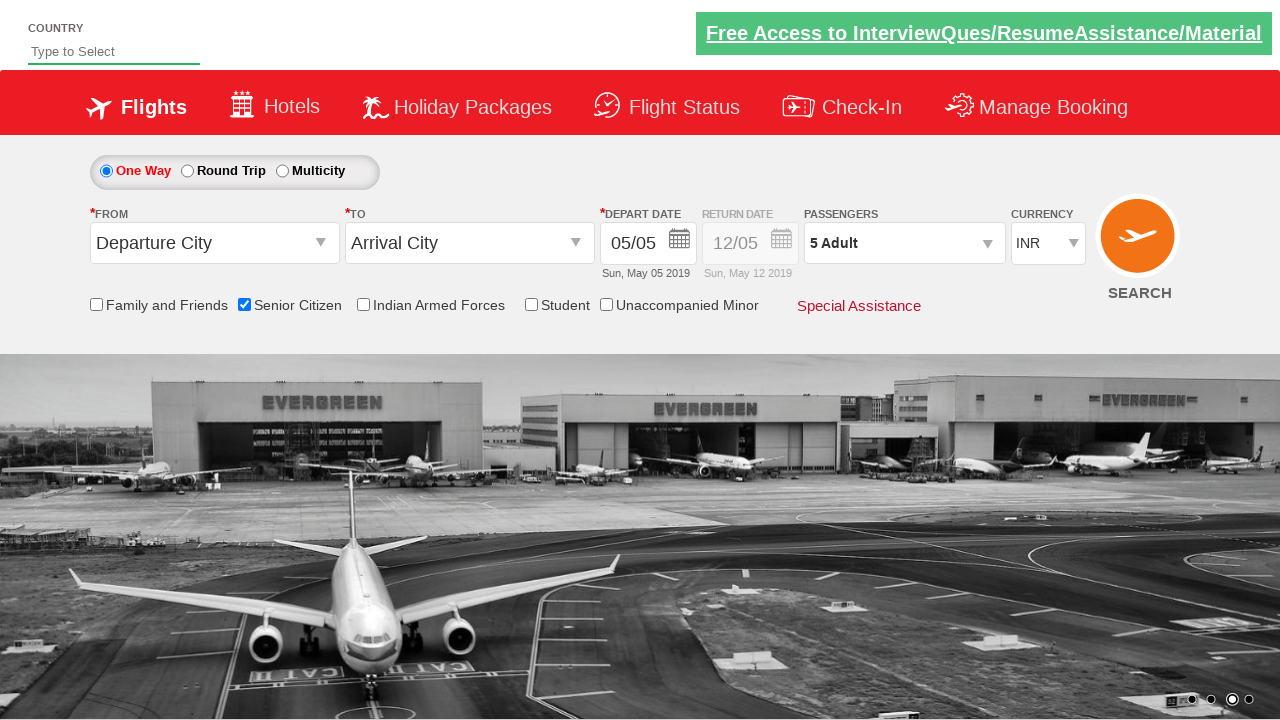